Tests the onboarding flow by clicking through 6 "Next" buttons to complete the onboarding screens and reach the login page

Starting URL: https://traxionpay-app.web.app/#/login

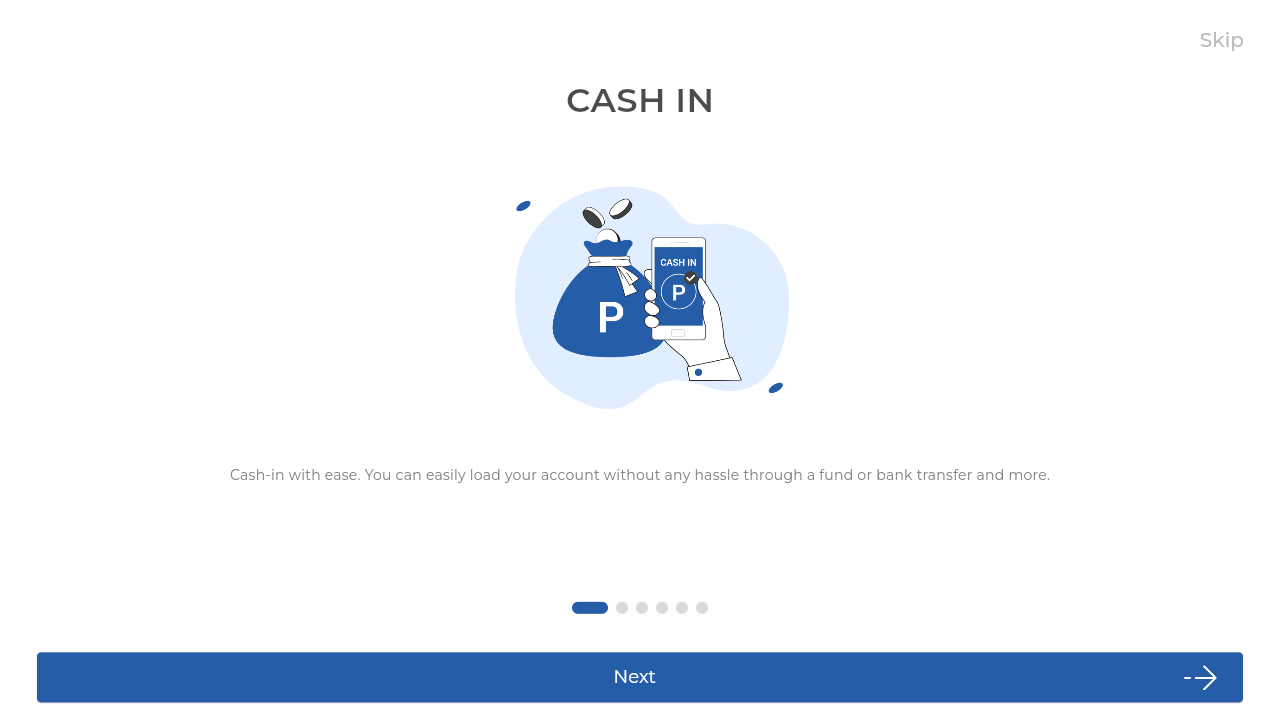

Waited for redirect to onboarding page
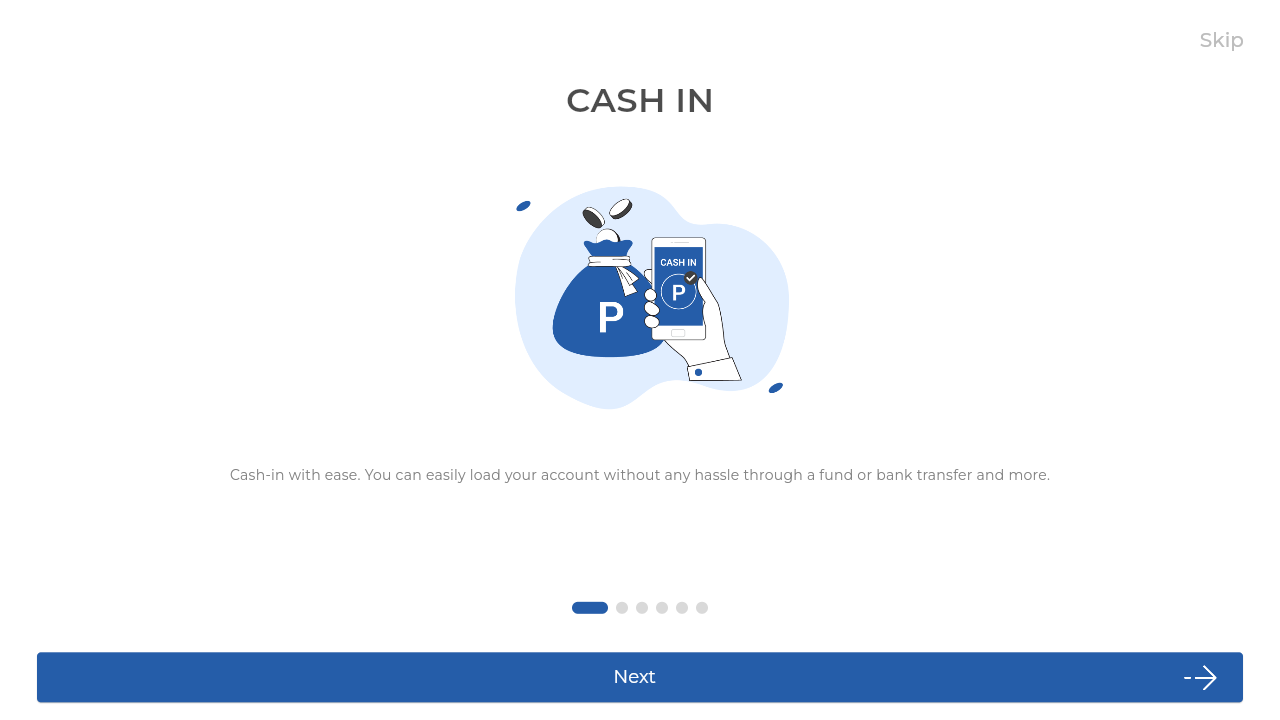

Verified onboarding screen element is visible
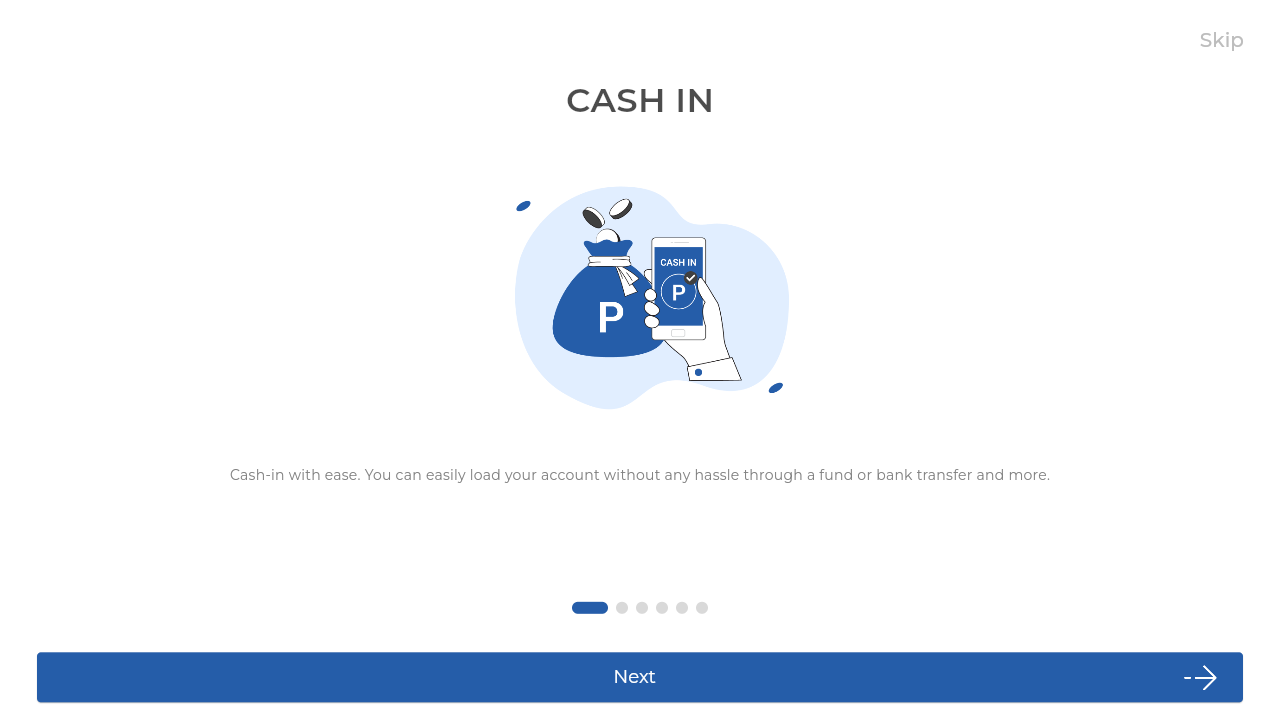

Clicked Next button on onboarding screen 1 at (640, 677) on internal:role=button[name="Next"i]
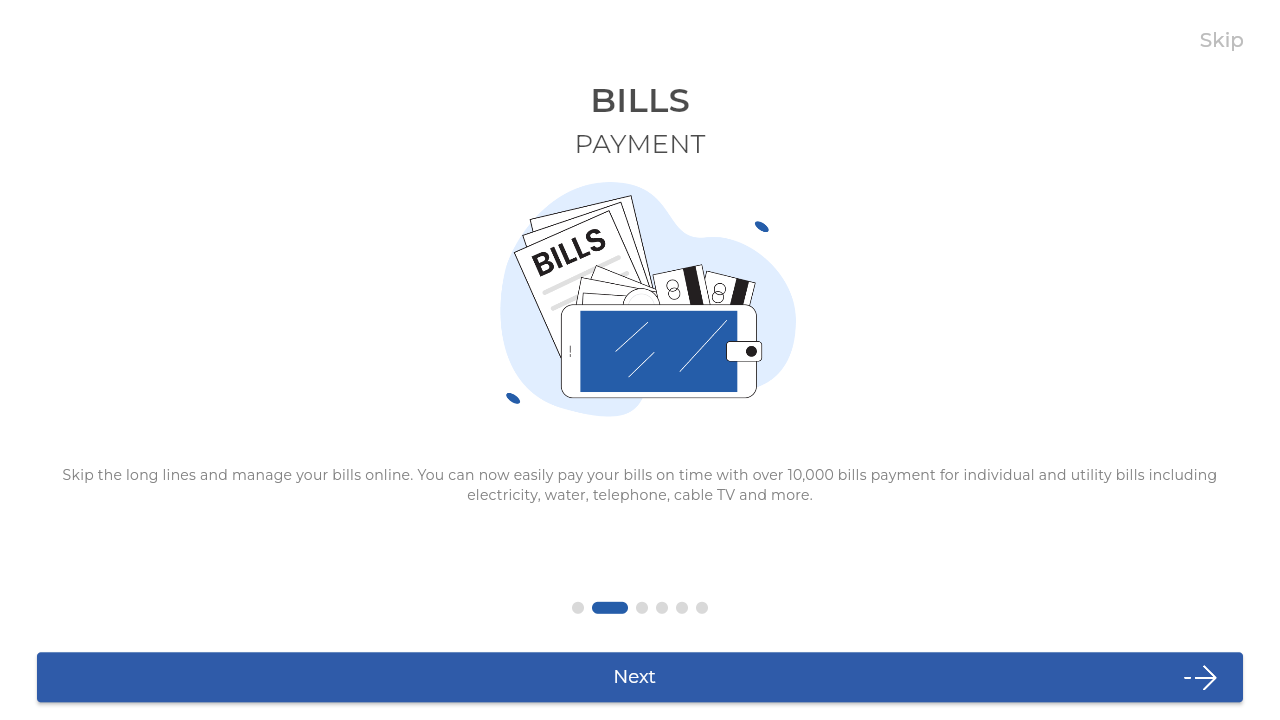

Waited for onboarding screen 1 transition to complete
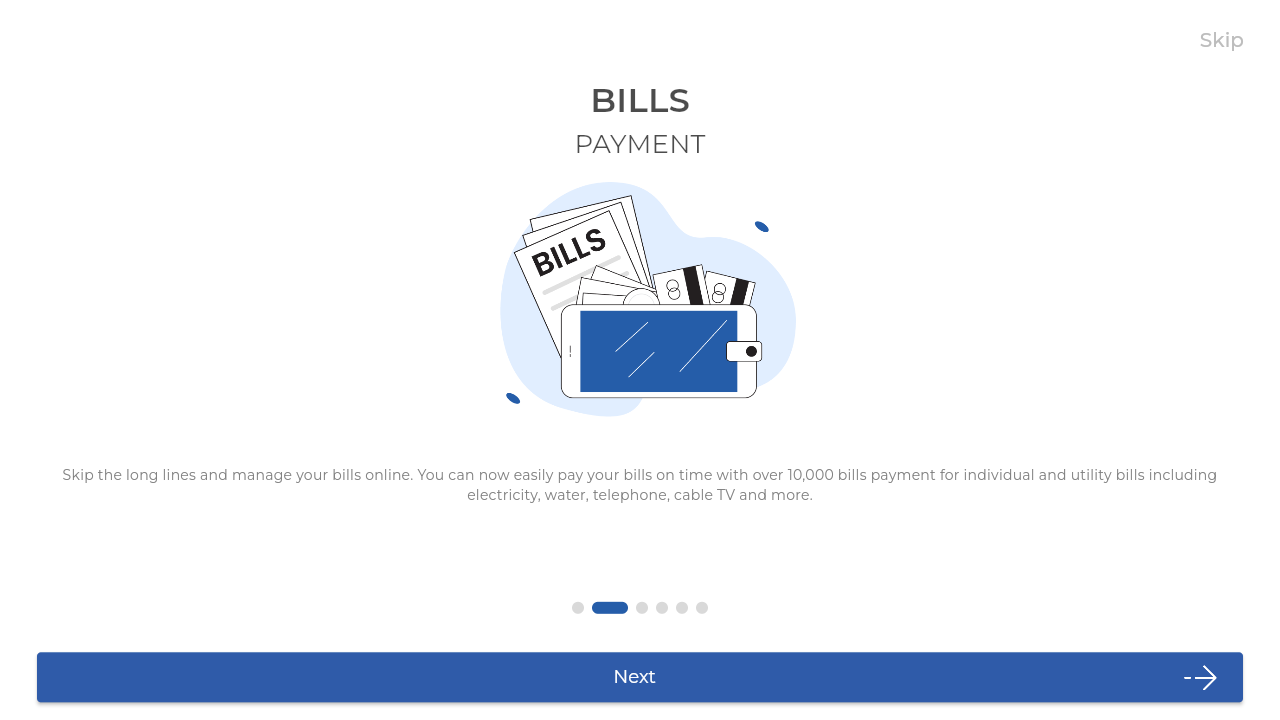

Clicked Next button on onboarding screen 2 at (640, 677) on internal:role=button[name="Next"i]
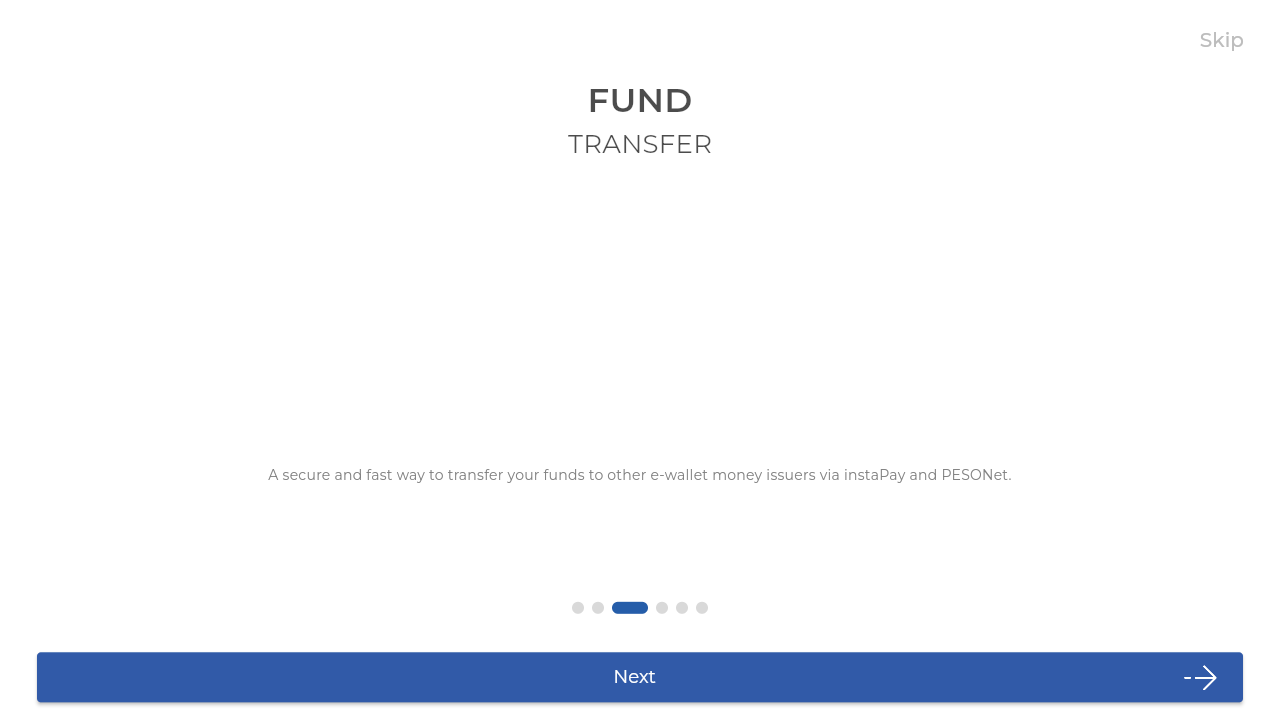

Waited for onboarding screen 2 transition to complete
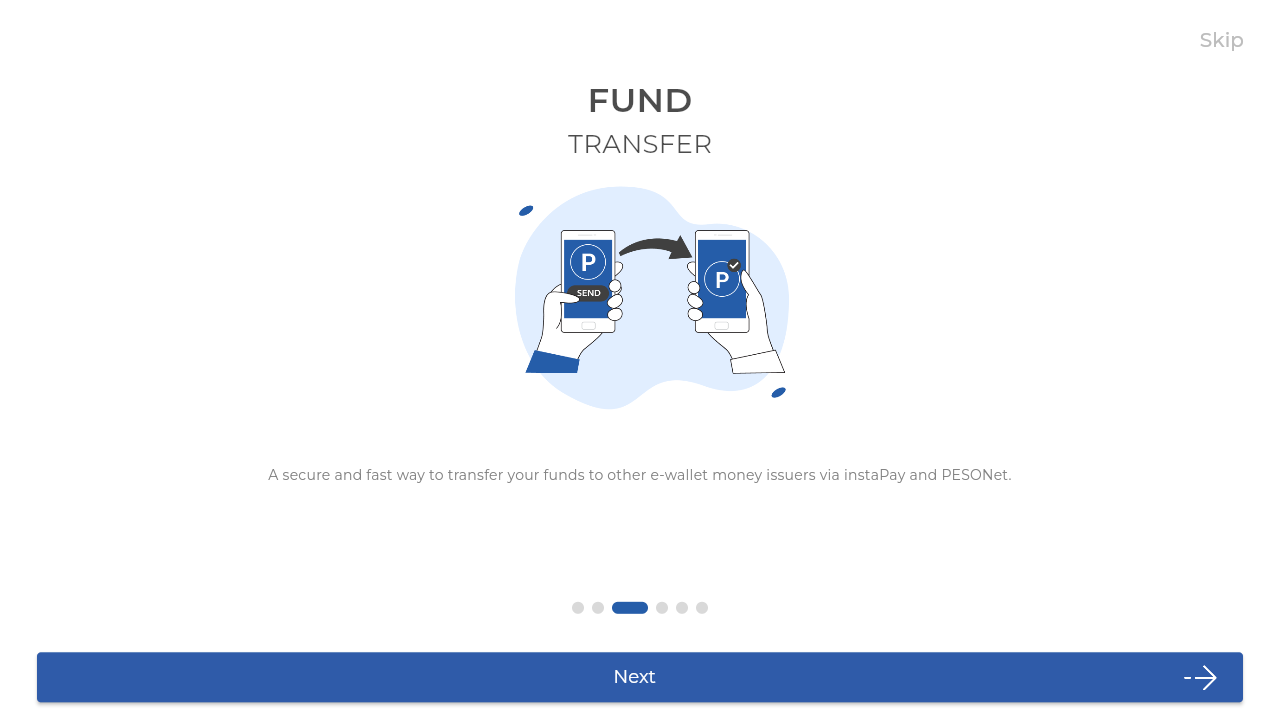

Clicked Next button on onboarding screen 3 at (640, 677) on internal:role=button[name="Next"i]
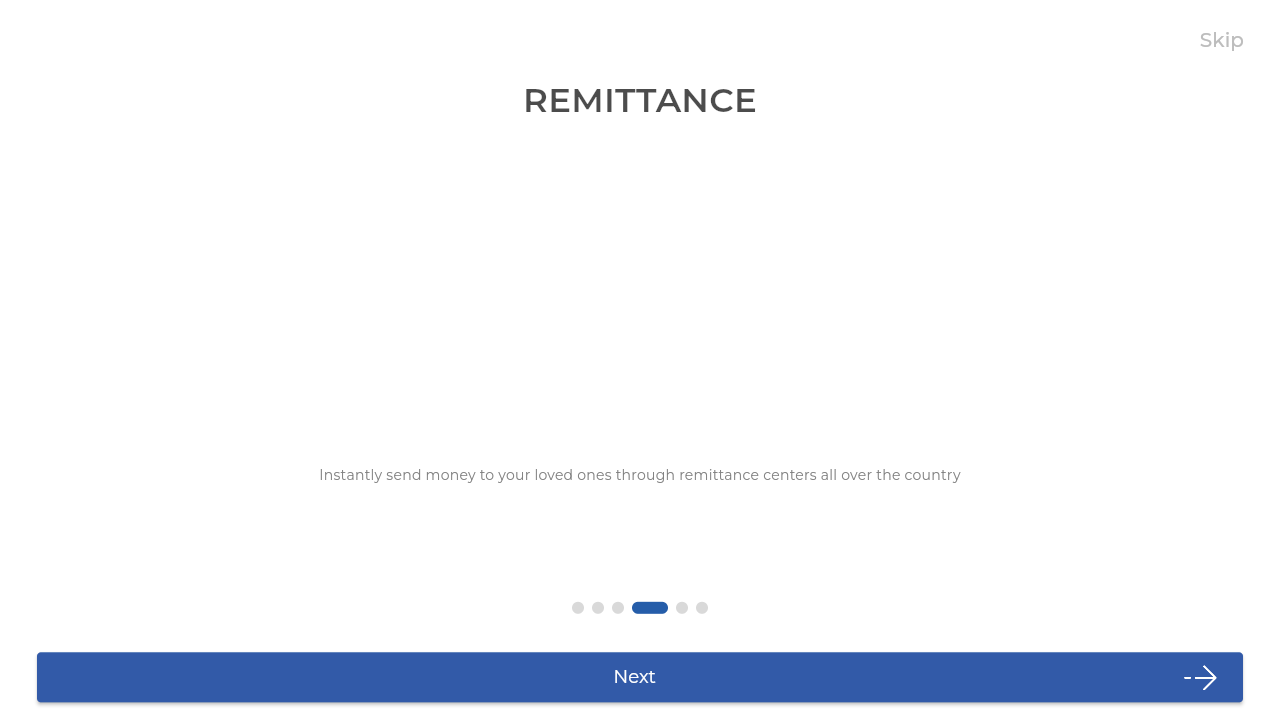

Waited for onboarding screen 3 transition to complete
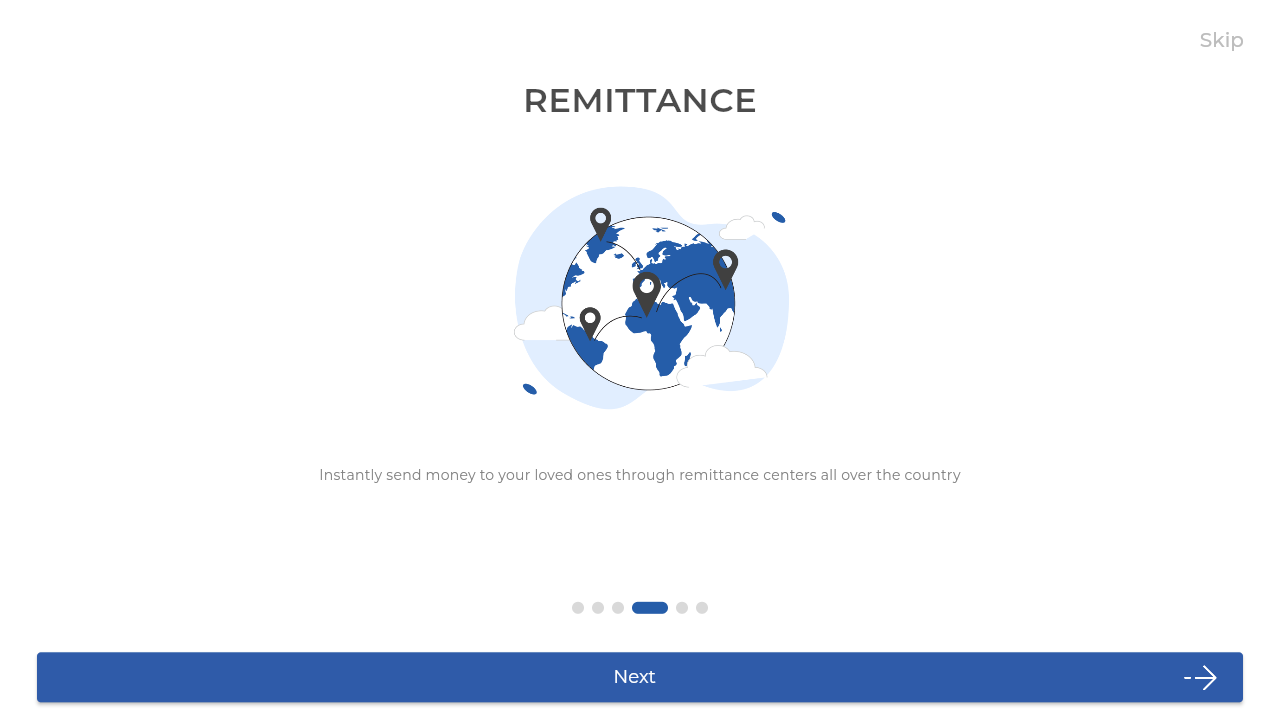

Clicked Next button on onboarding screen 4 at (640, 677) on internal:role=button[name="Next"i]
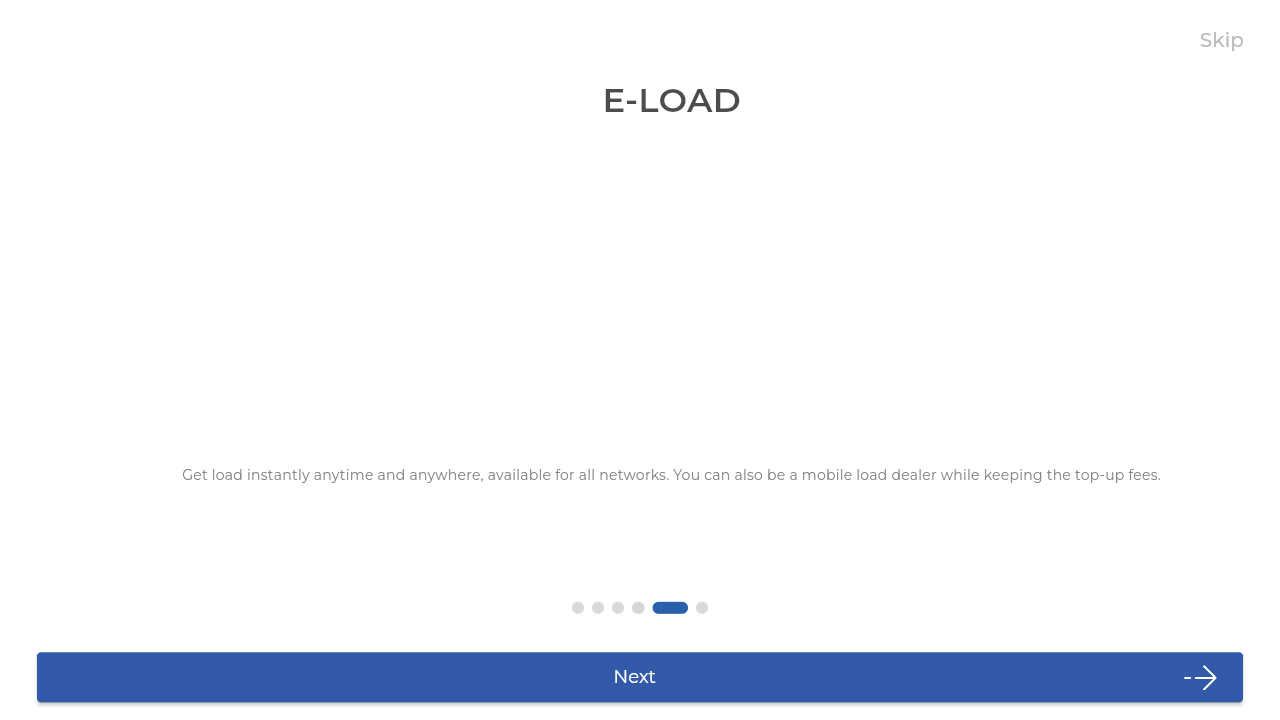

Waited for onboarding screen 4 transition to complete
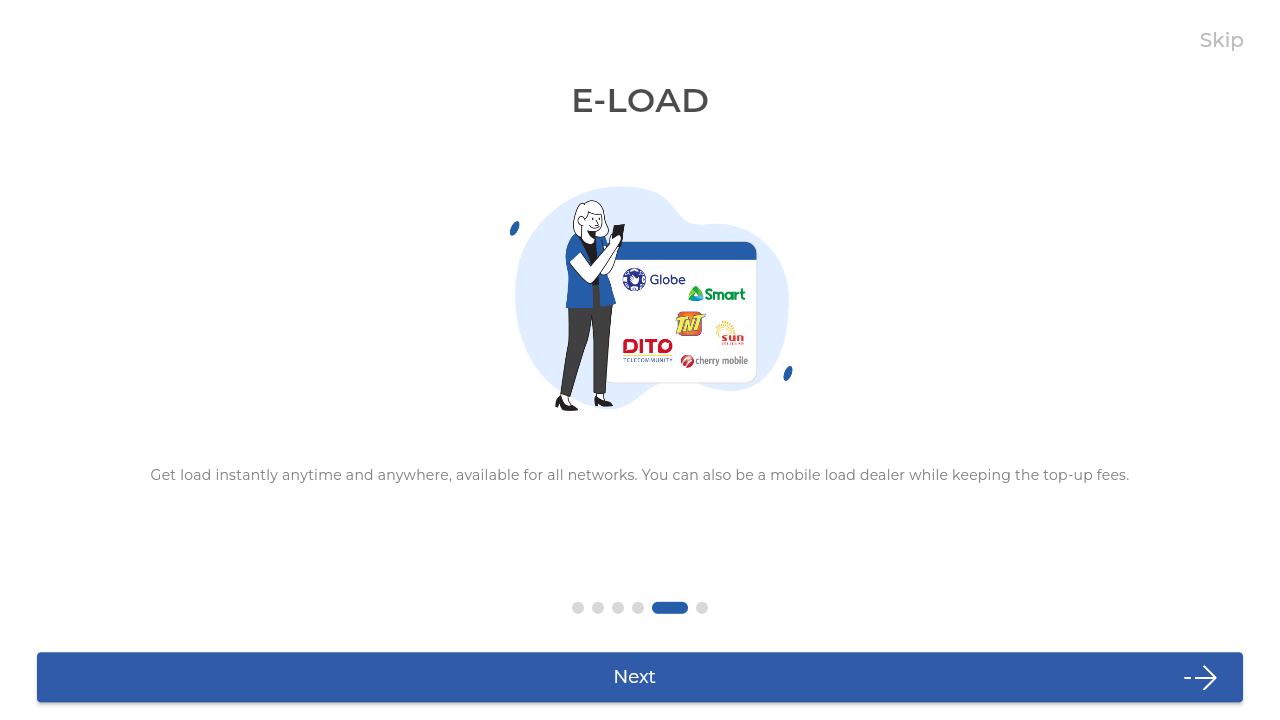

Clicked Next button on onboarding screen 5 at (640, 677) on internal:role=button[name="Next"i]
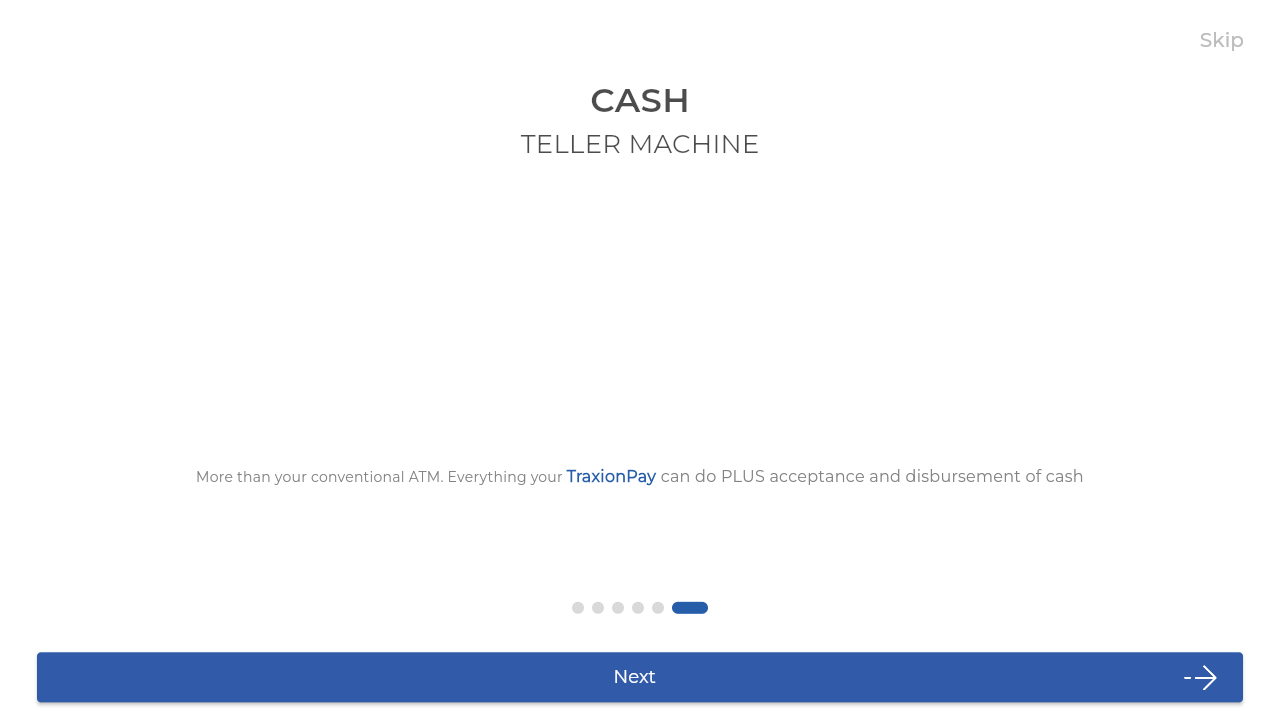

Waited for onboarding screen 5 transition to complete
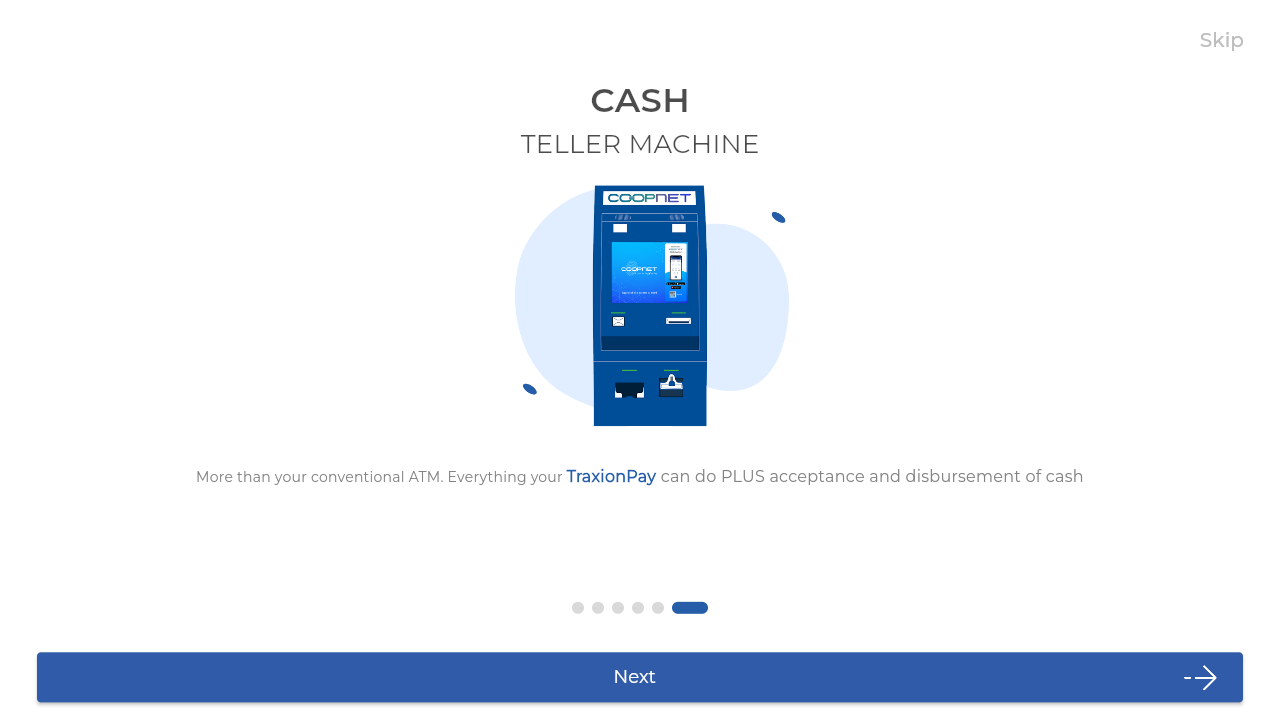

Clicked Next button on onboarding screen 6 at (640, 677) on internal:role=button[name="Next"i]
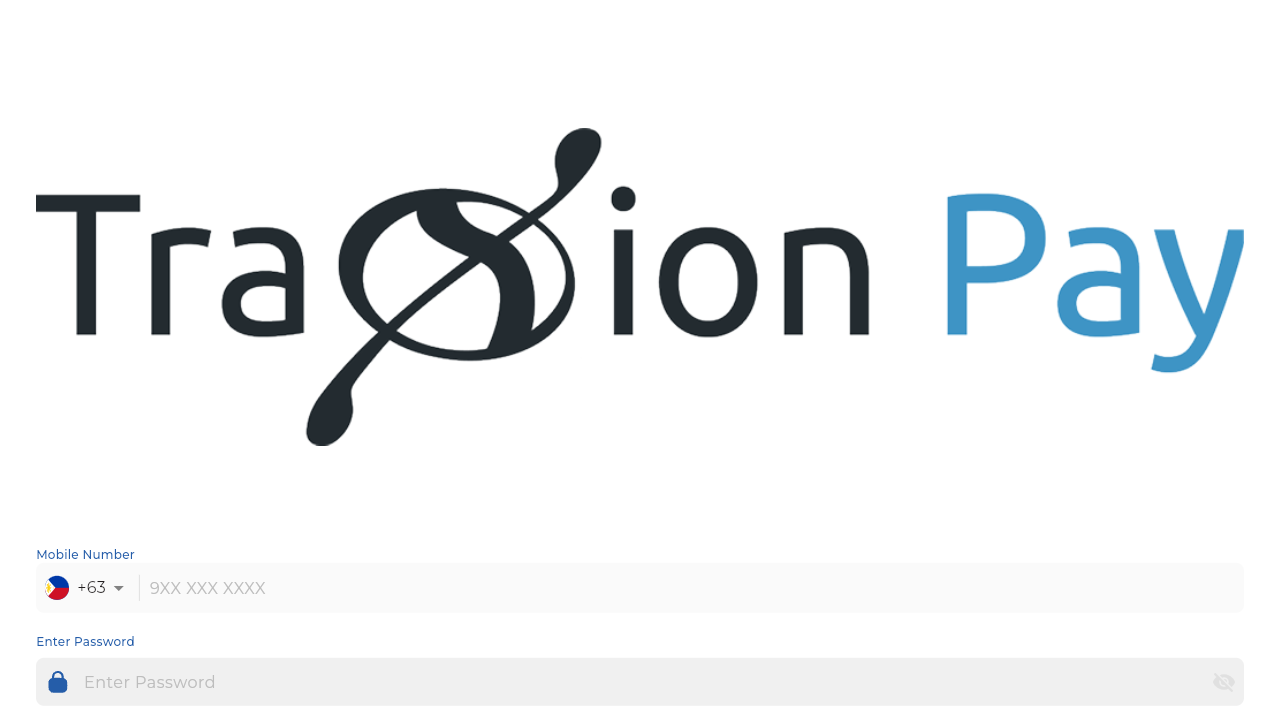

Waited for onboarding screen 6 transition to complete
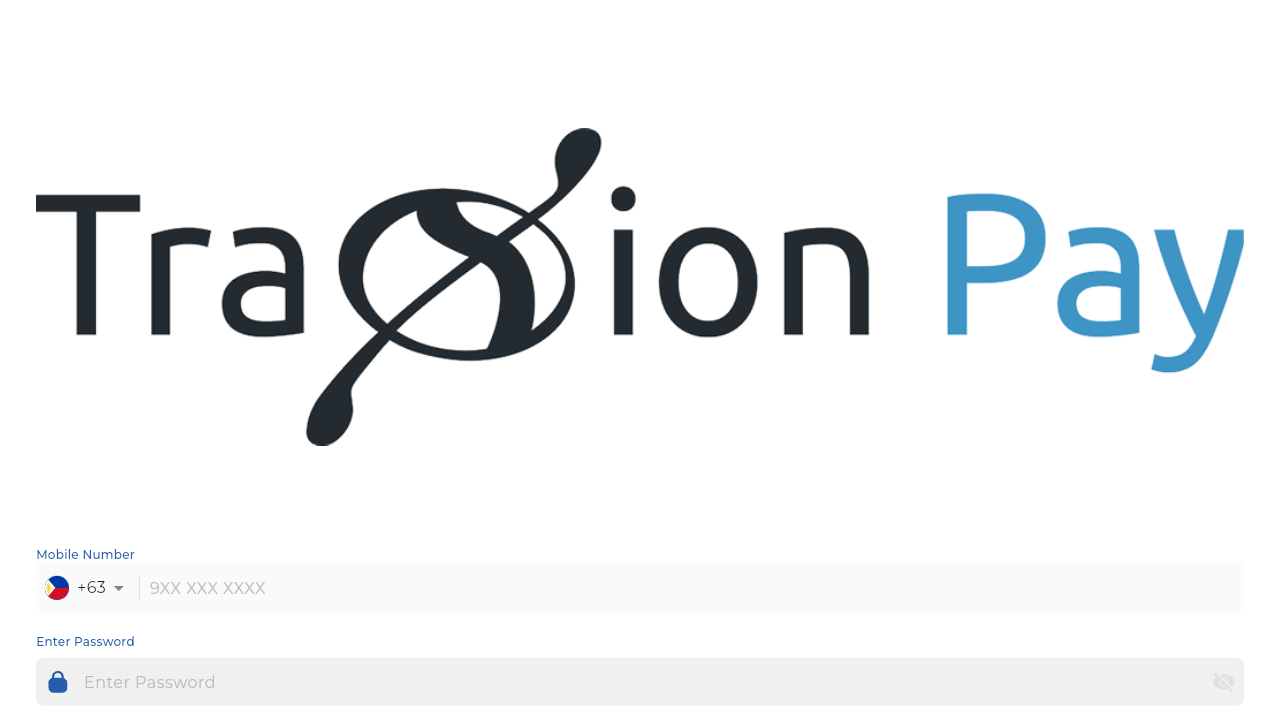

Verified navigation to login page after completing onboarding
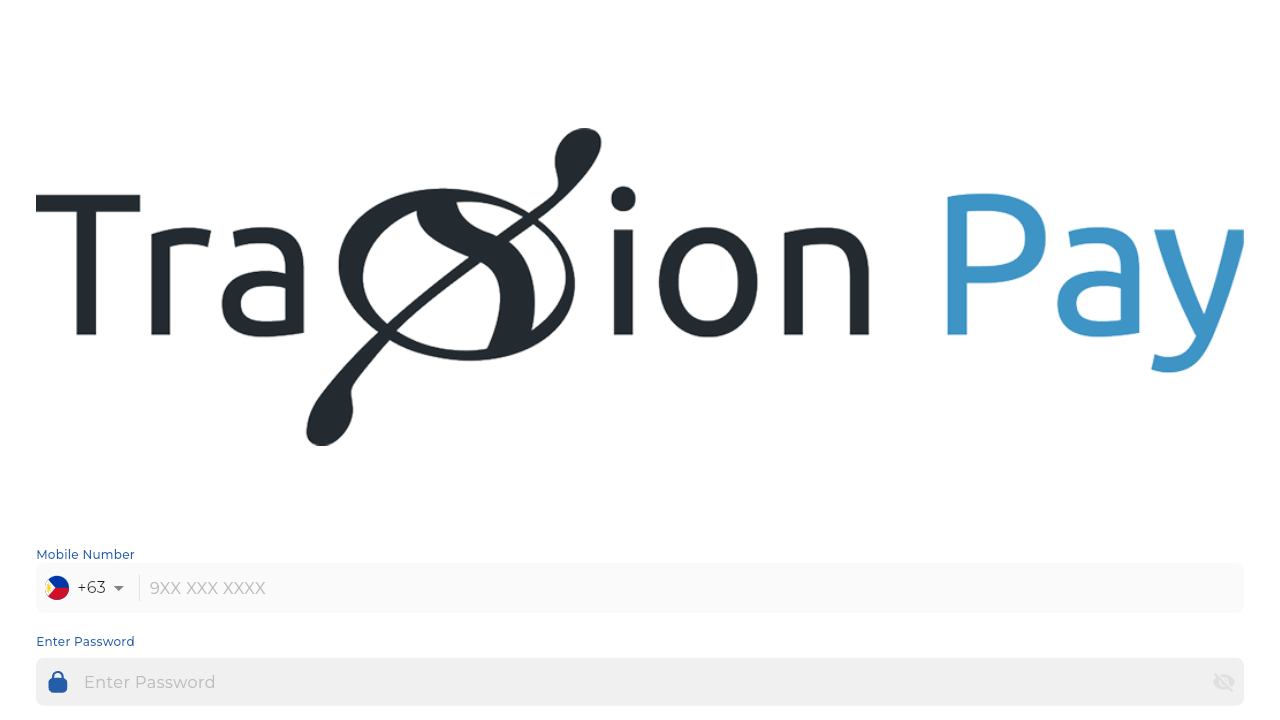

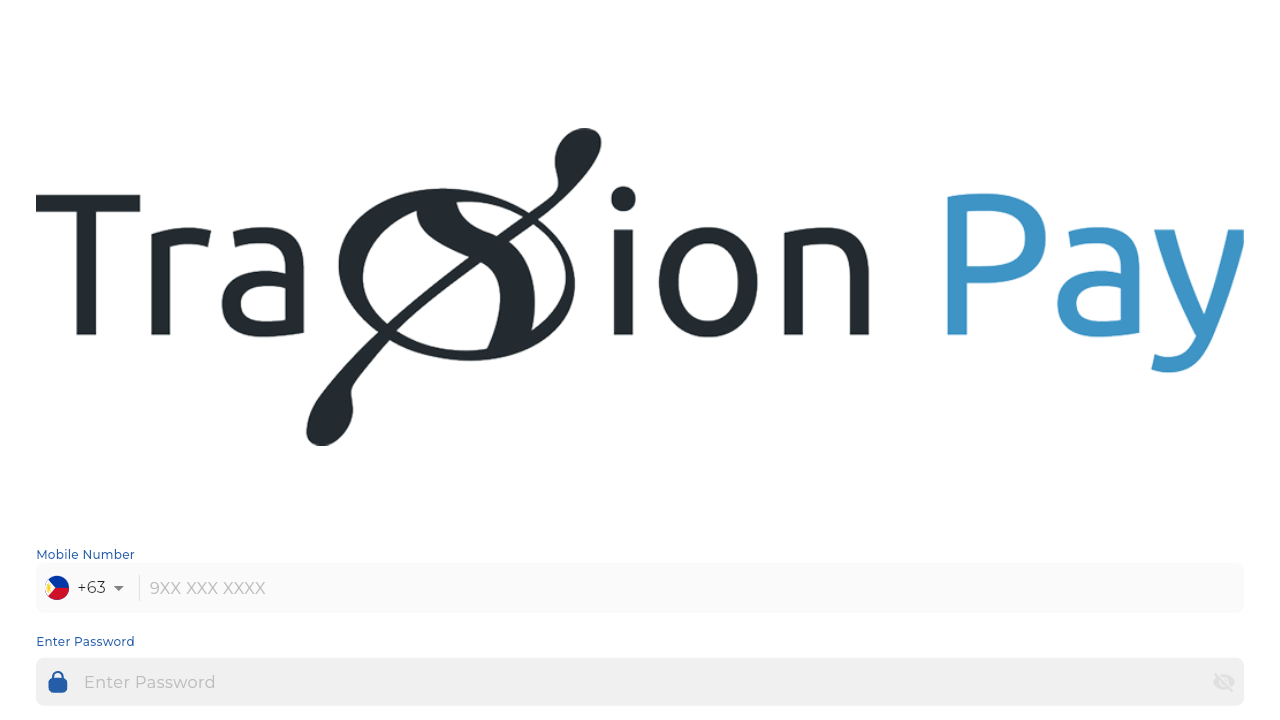